Tests a home loan application form by filling in loan amount fields using various XPath selectors and submitting the form

Starting URL: https://www.deal4loans.com/apply-home-loans.php

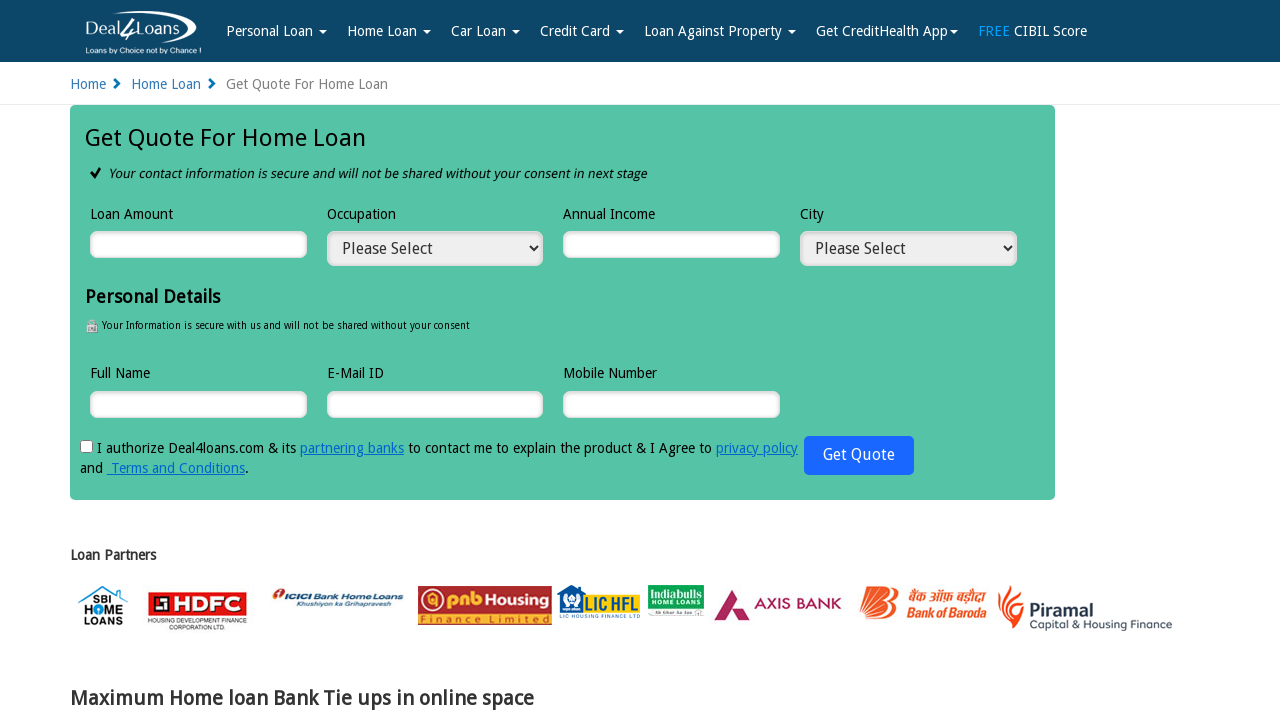

Filled first loan amount field with 17171717 on input#Loan_Amount[name='Loan_Amount']
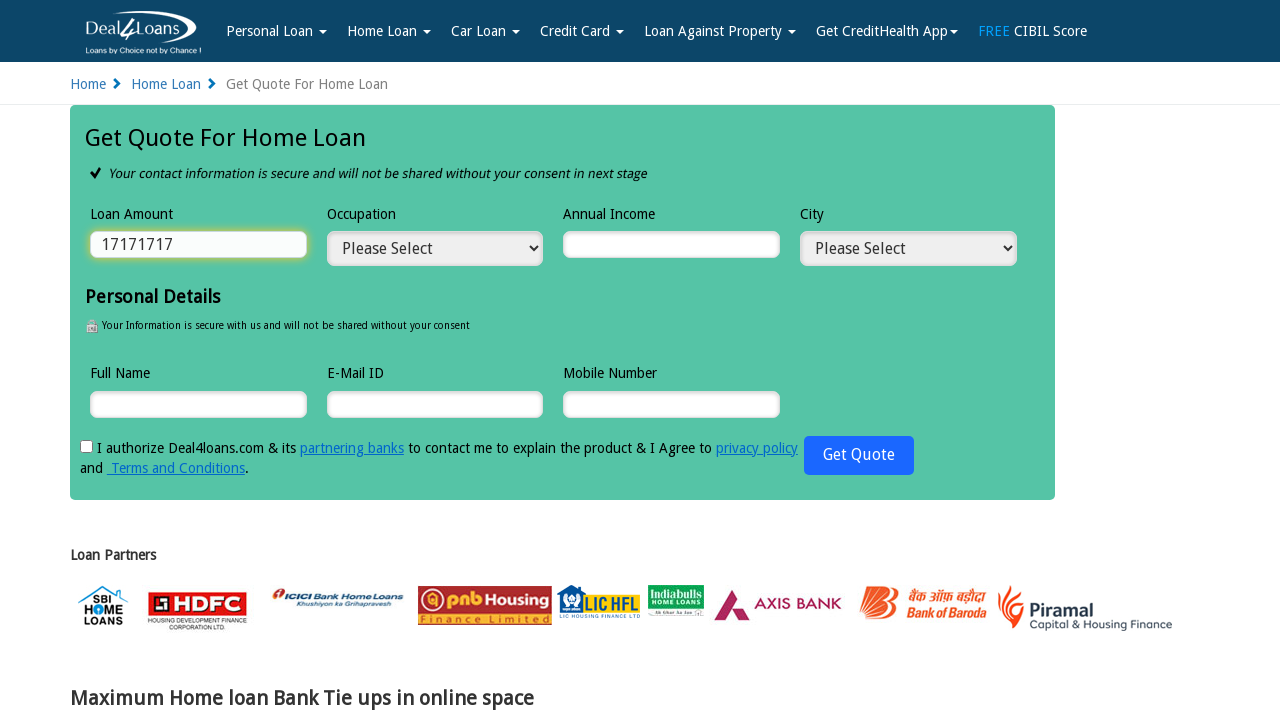

Filled second loan amount field with 25000000 using XPath on (//input[@class='d4l-input'])[2]
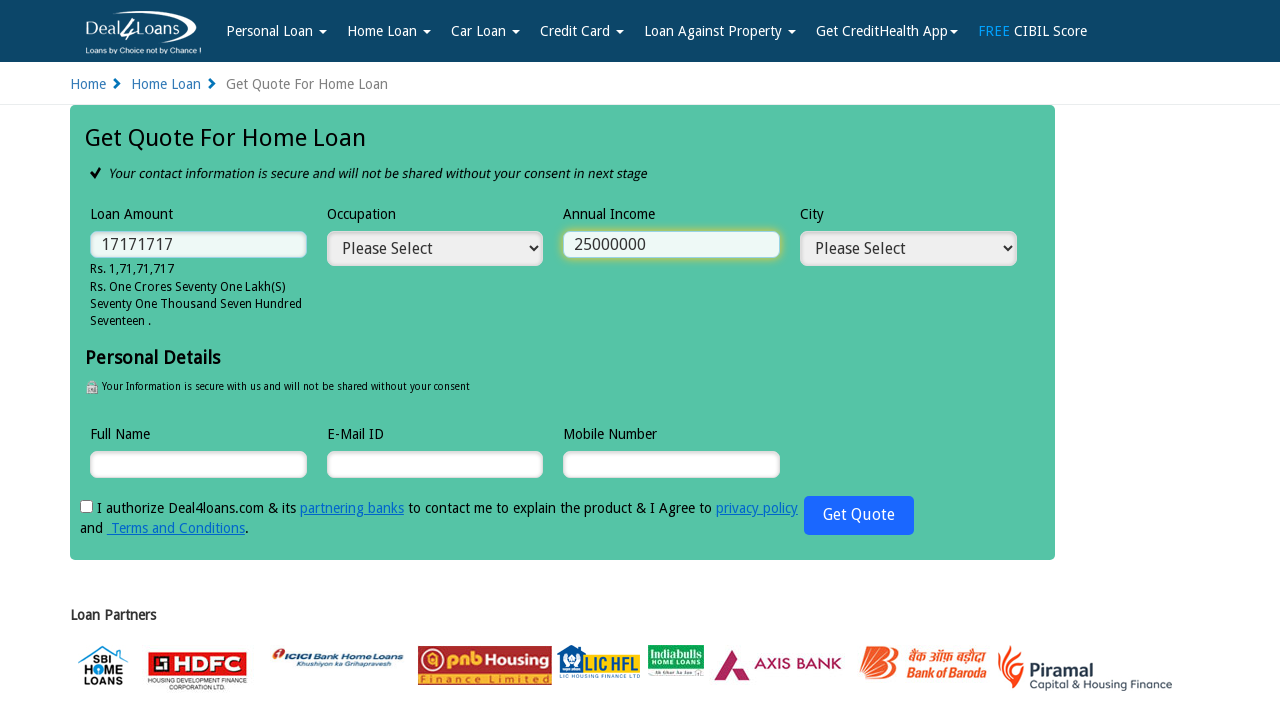

Clicked submit button to submit home loan application form at (859, 516) on input[type='submit'].hl-get-quotebtn
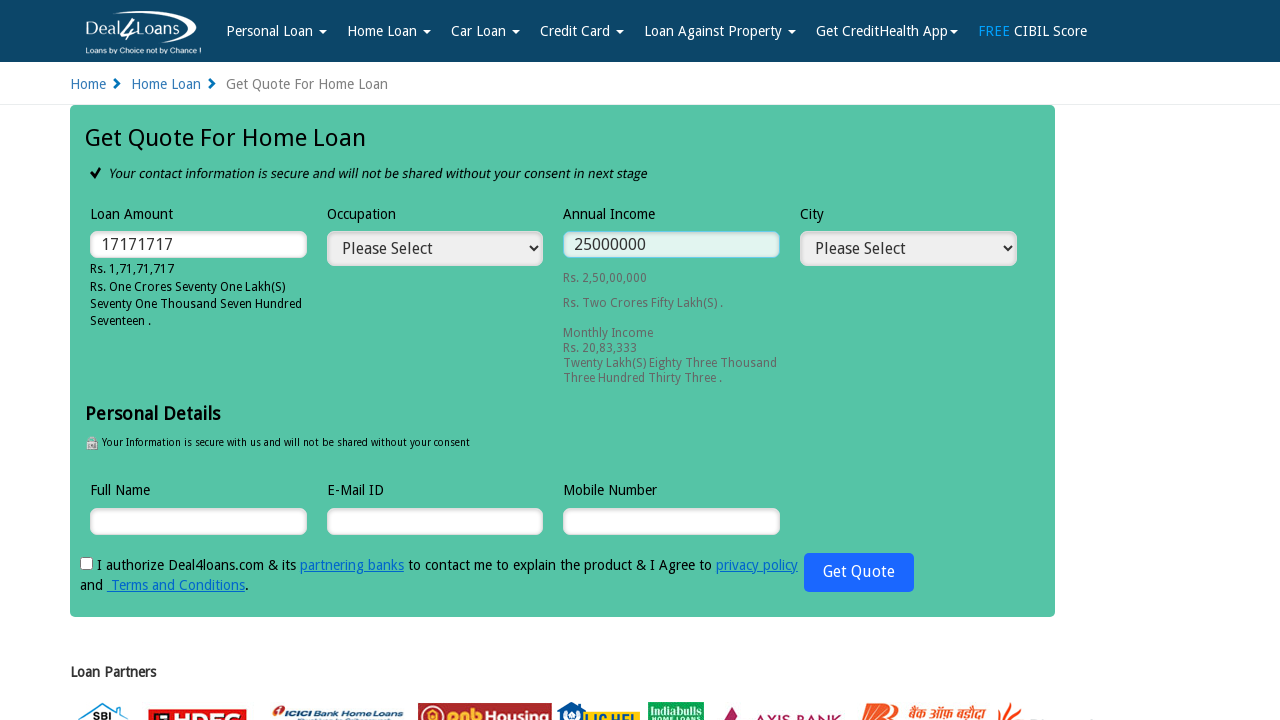

Waited for page to finish loading after form submission
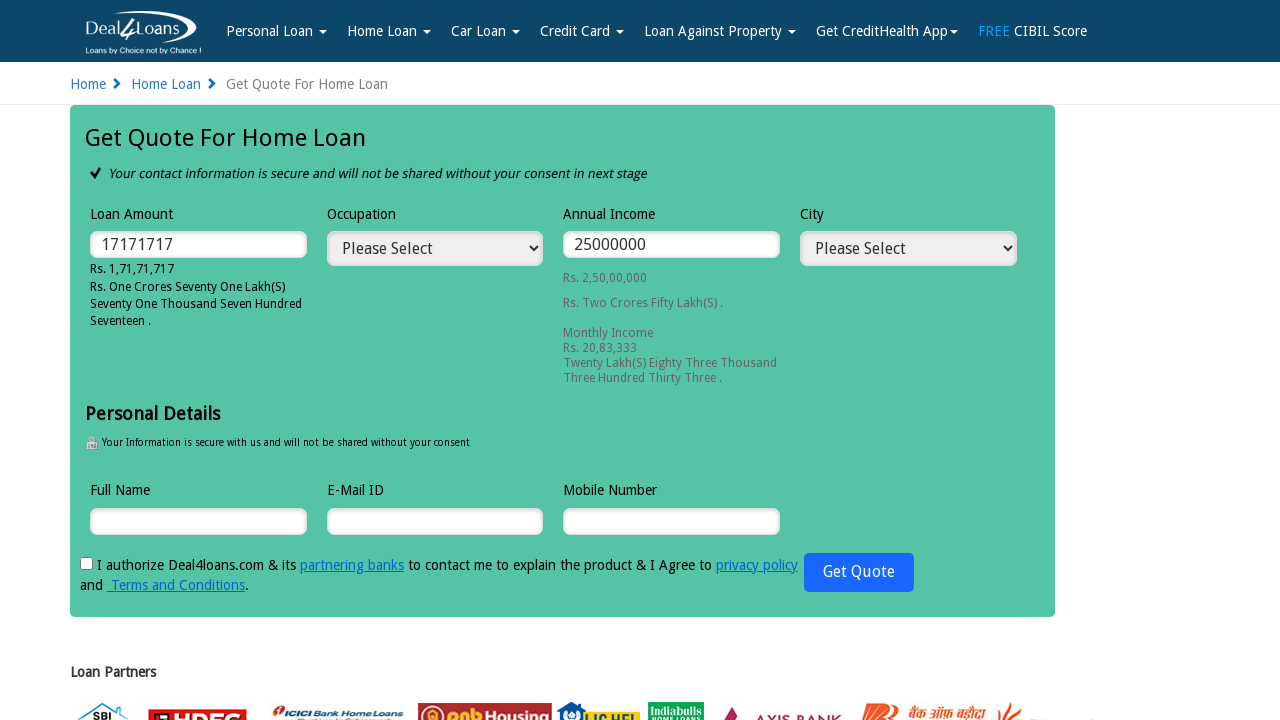

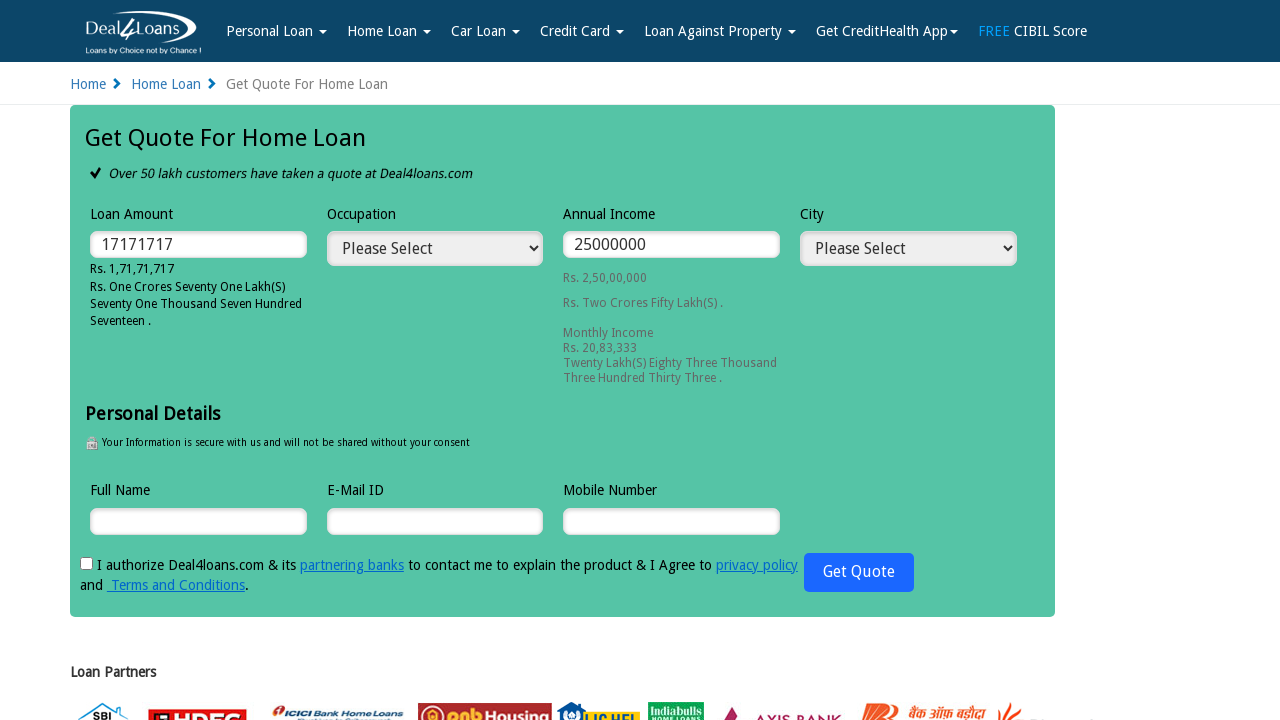